Tests random multi-selection by control-clicking on multiple non-contiguous items in a selectable list

Starting URL: https://automationfc.github.io/jquery-selectable/

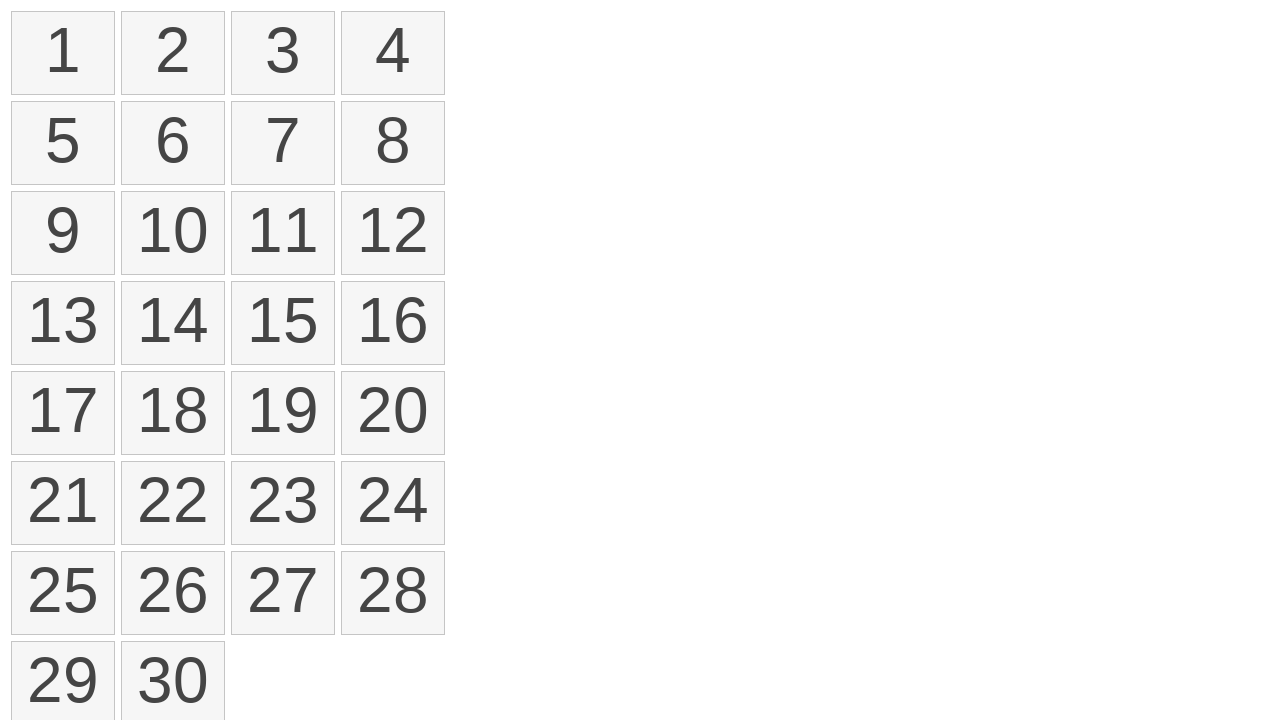

Waited for selectable list items to load
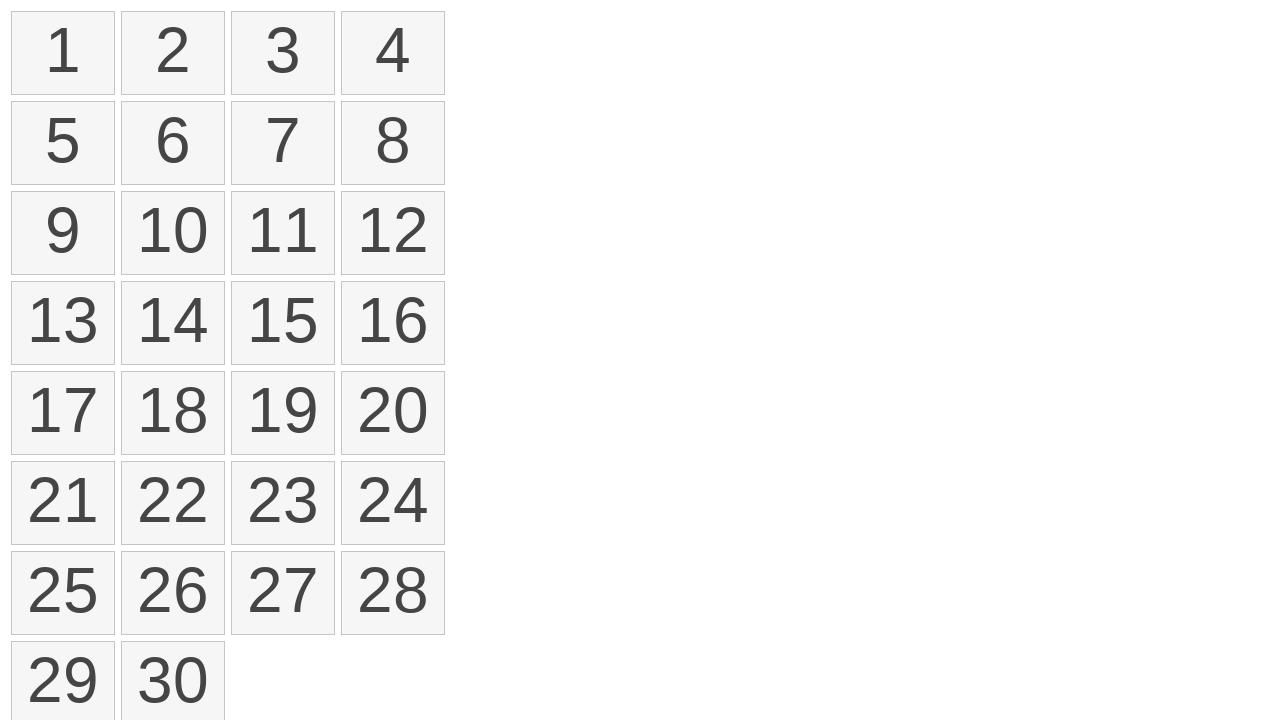

Pressed Control key down for multi-selection
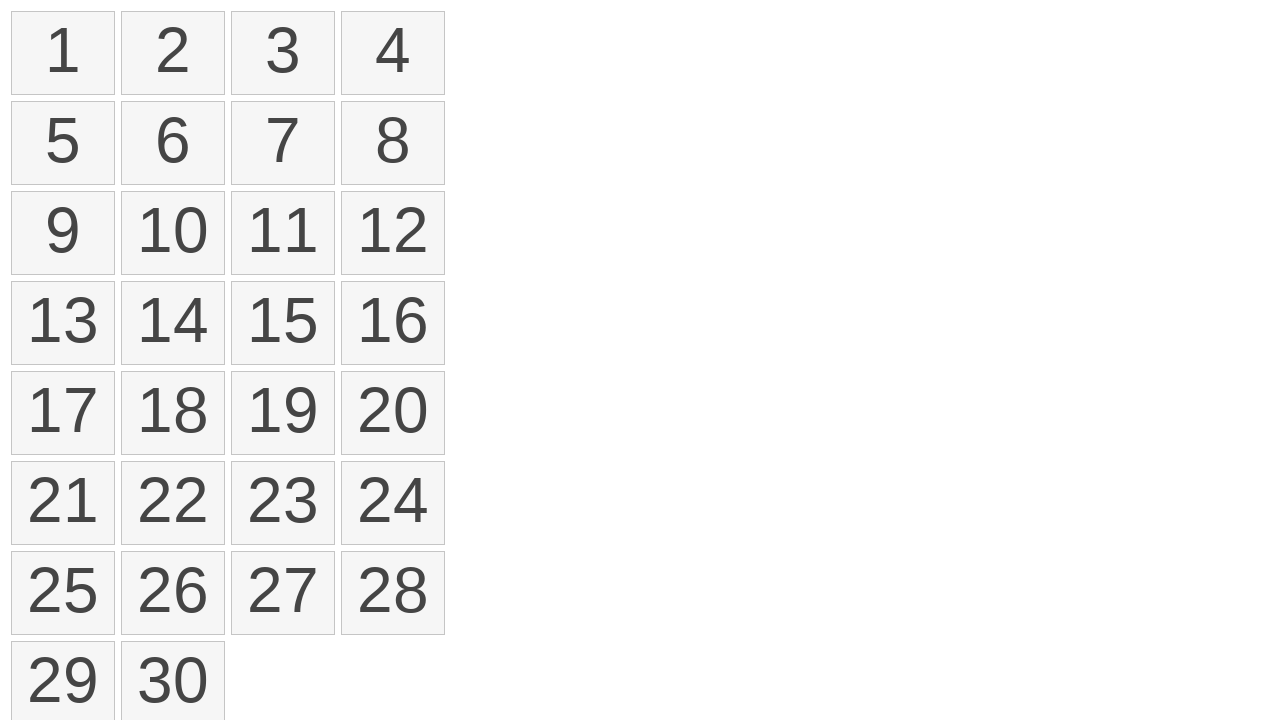

Control-clicked on item 1 (index 0) at (63, 53) on #selectable>li >> nth=0
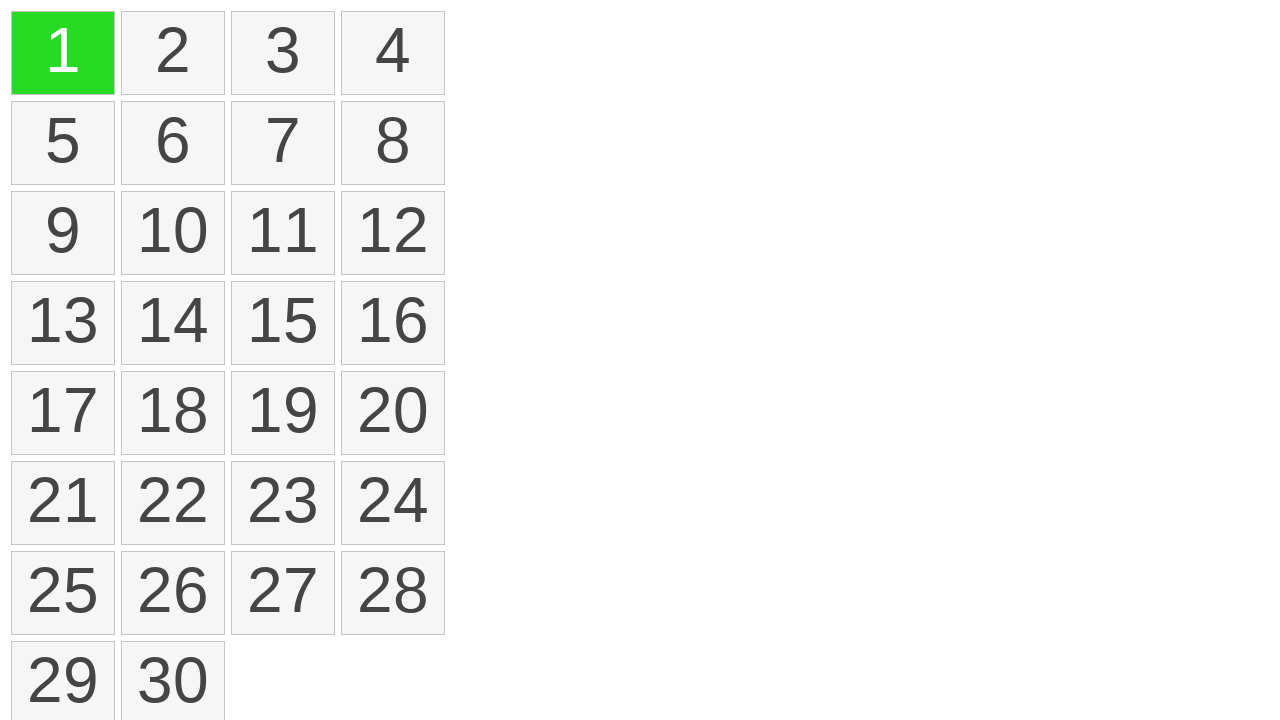

Control-clicked on item 6 (index 5) at (173, 143) on #selectable>li >> nth=5
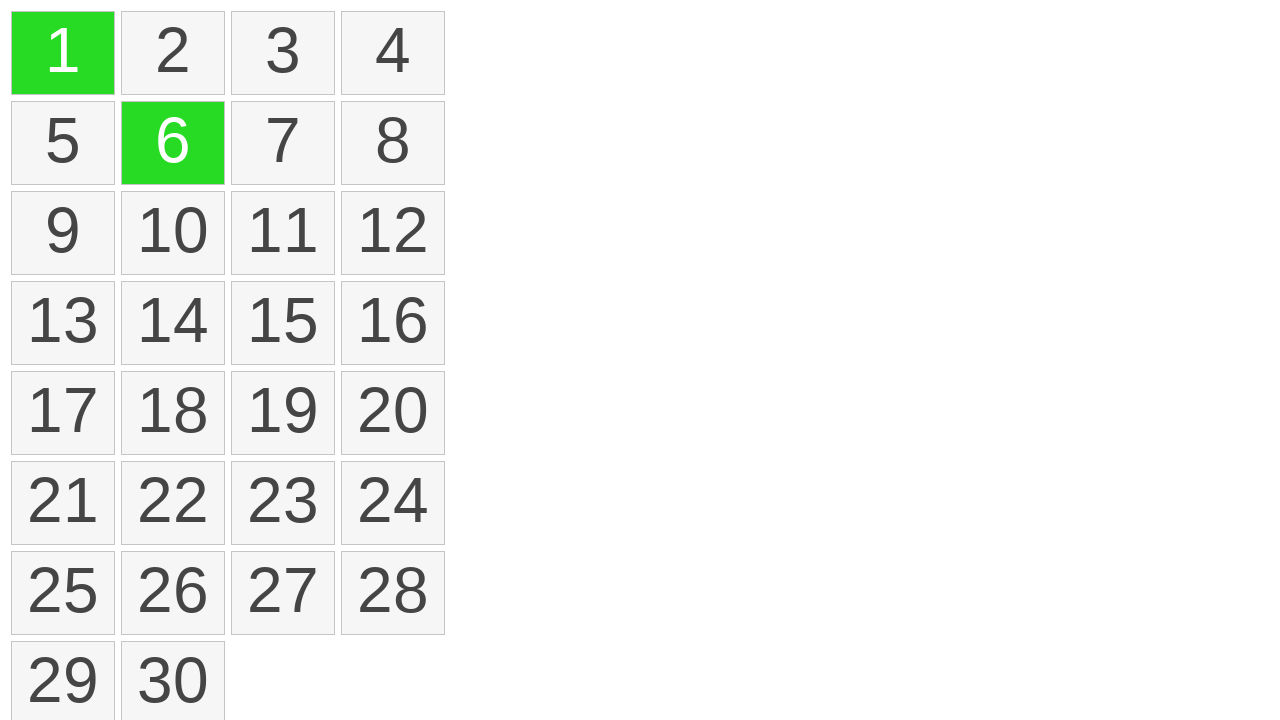

Control-clicked on item 9 (index 8) at (63, 233) on #selectable>li >> nth=8
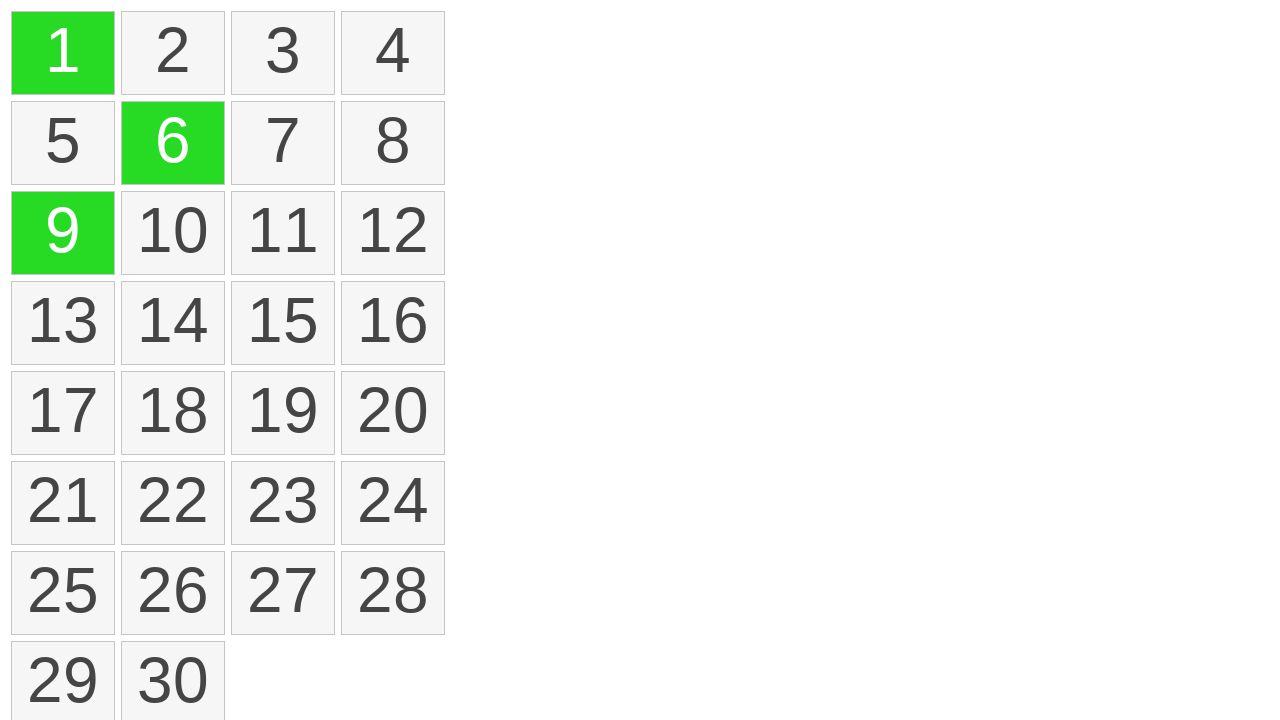

Released Control key
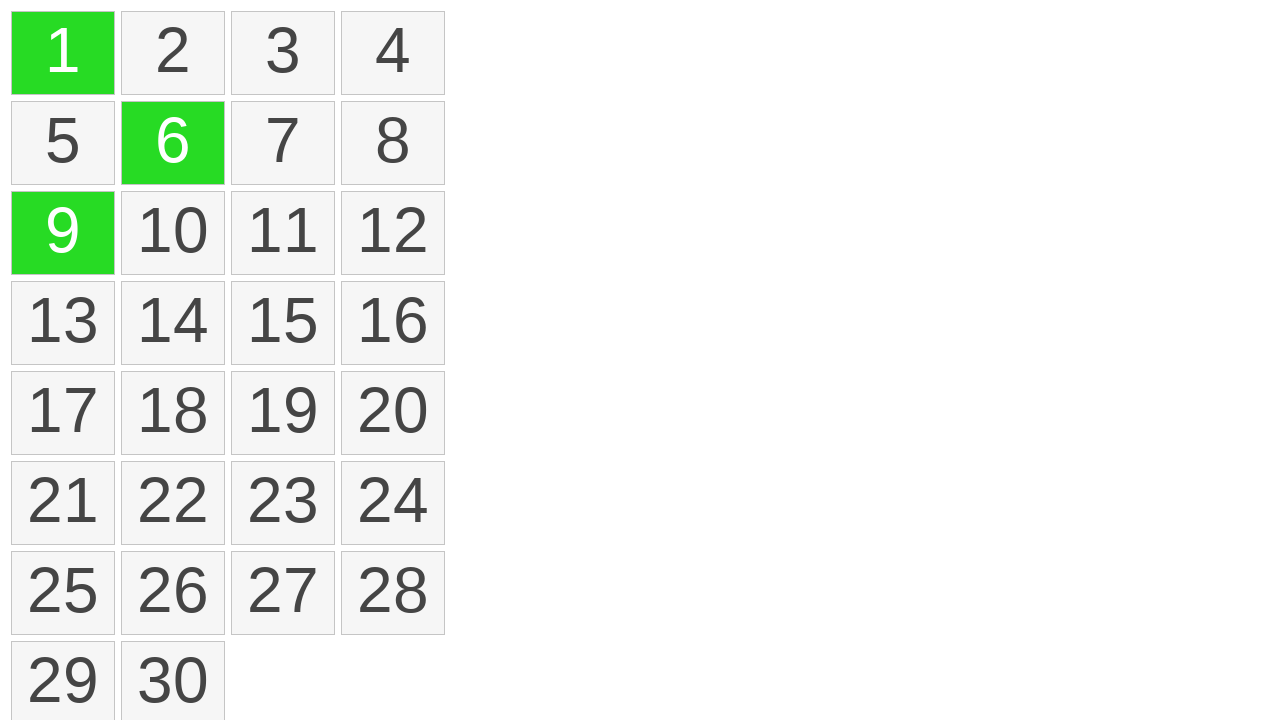

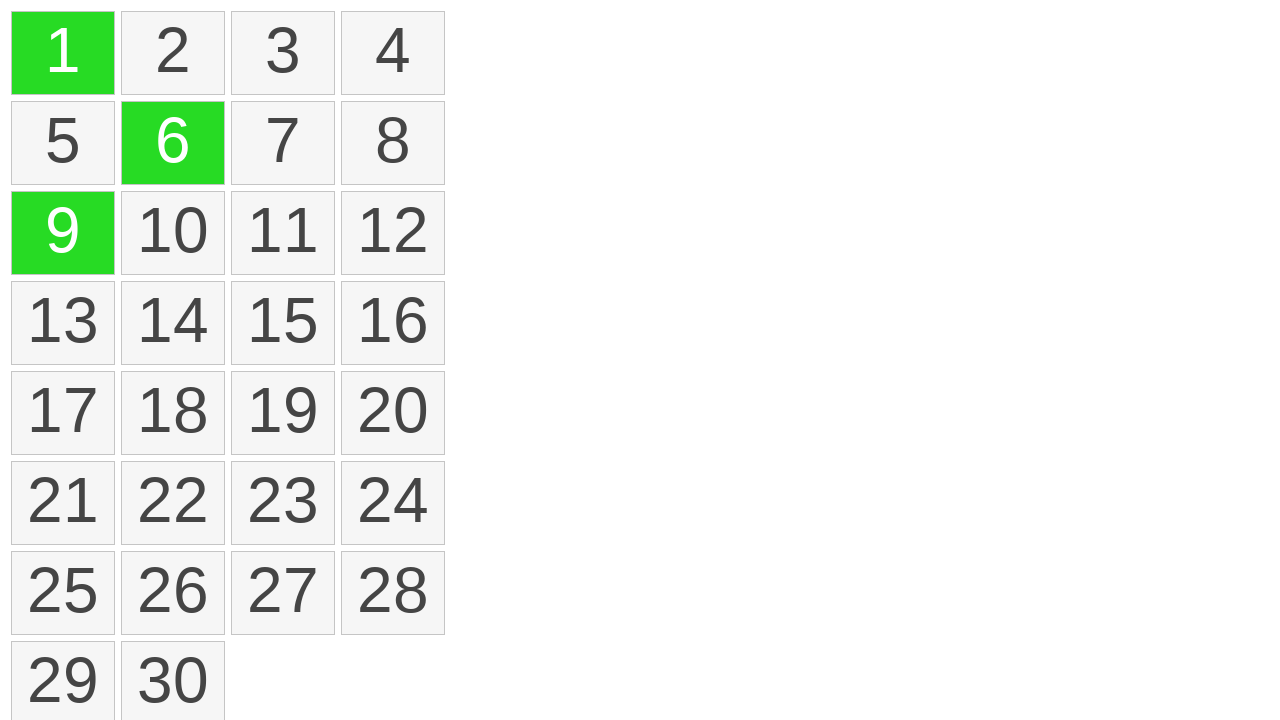